Tests the search functionality on the WebKit Web Inspector documentation page by entering a search term and verifying that relevant results appear

Starting URL: https://webkit.org/web-inspector/

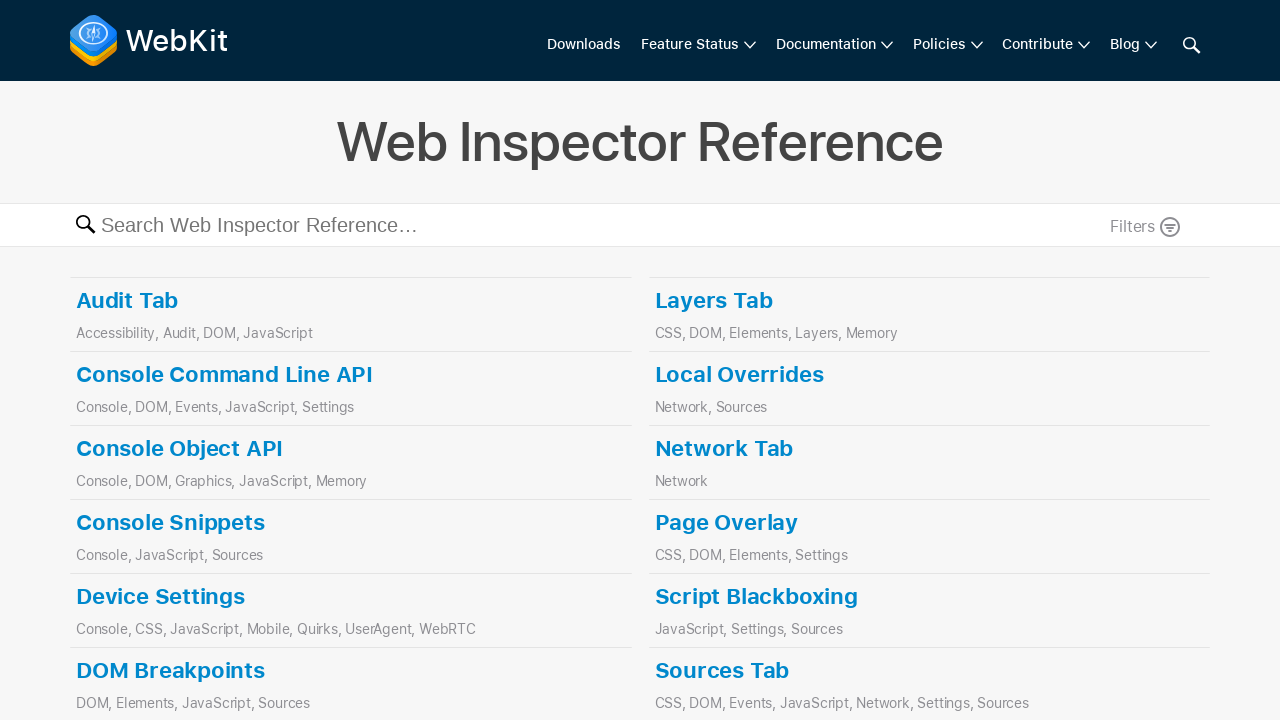

Filled search field with 'device' on #search
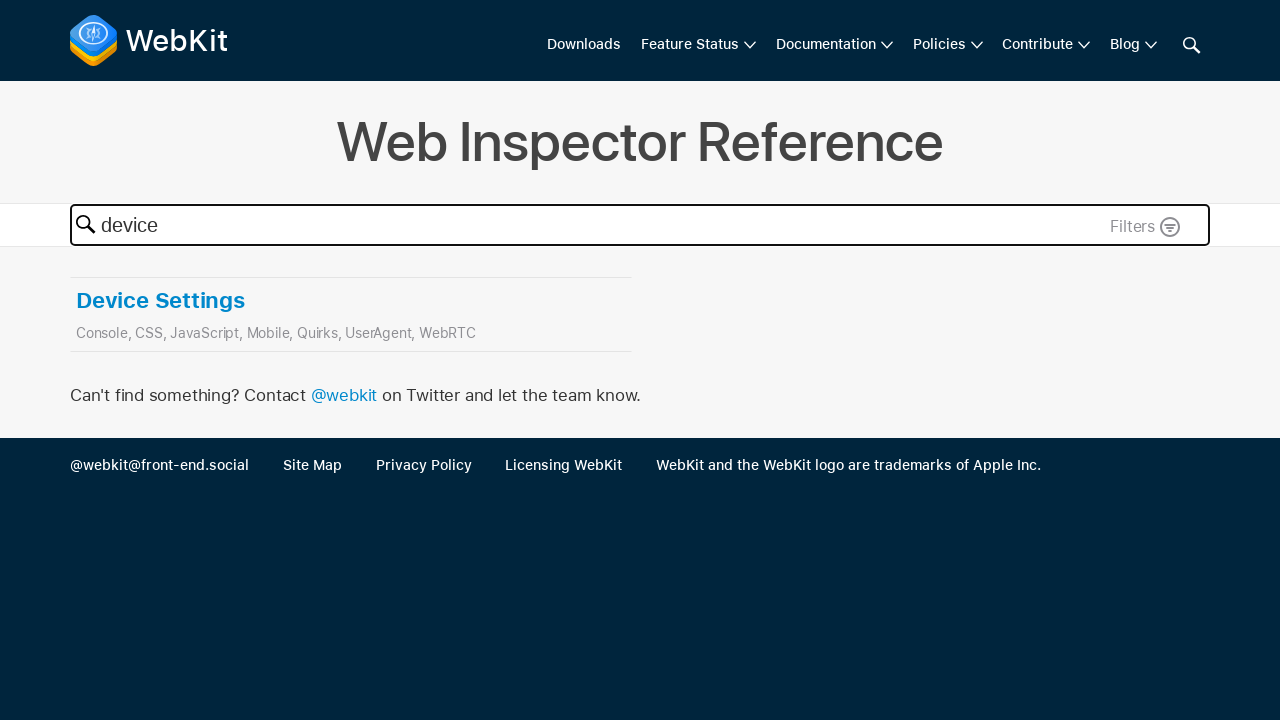

Verified that 'Device Settings' link appeared in search results
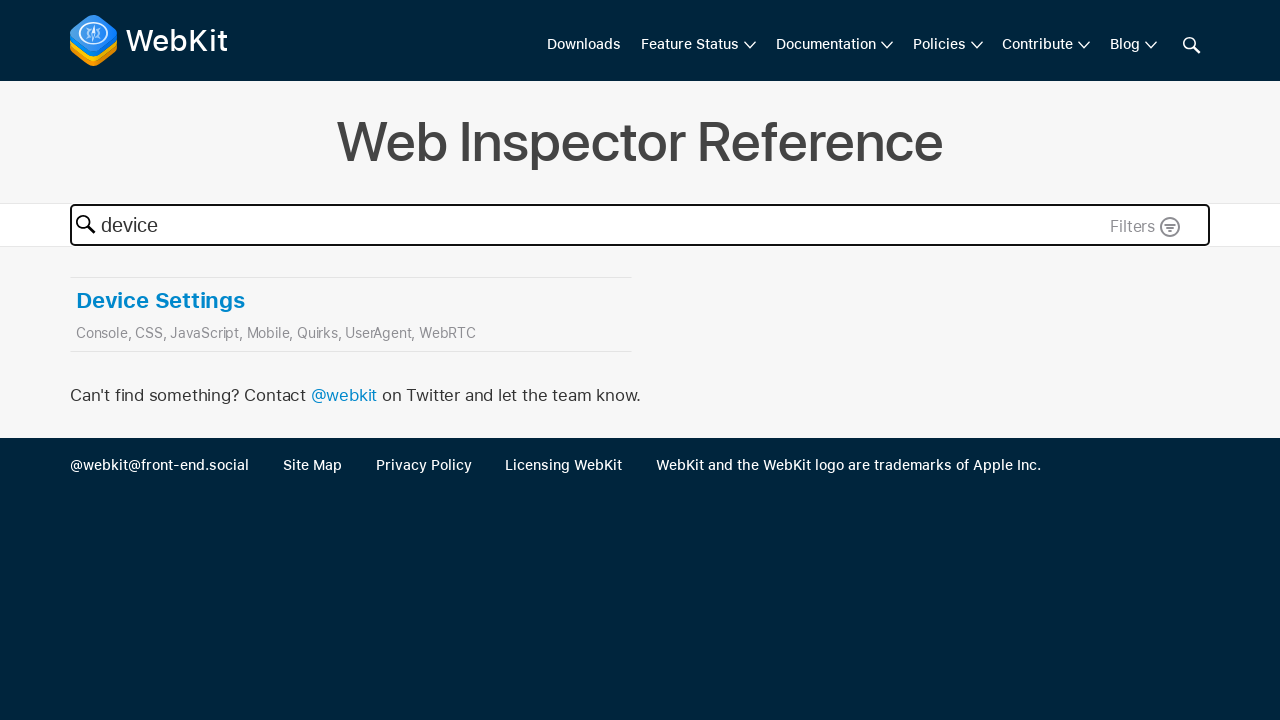

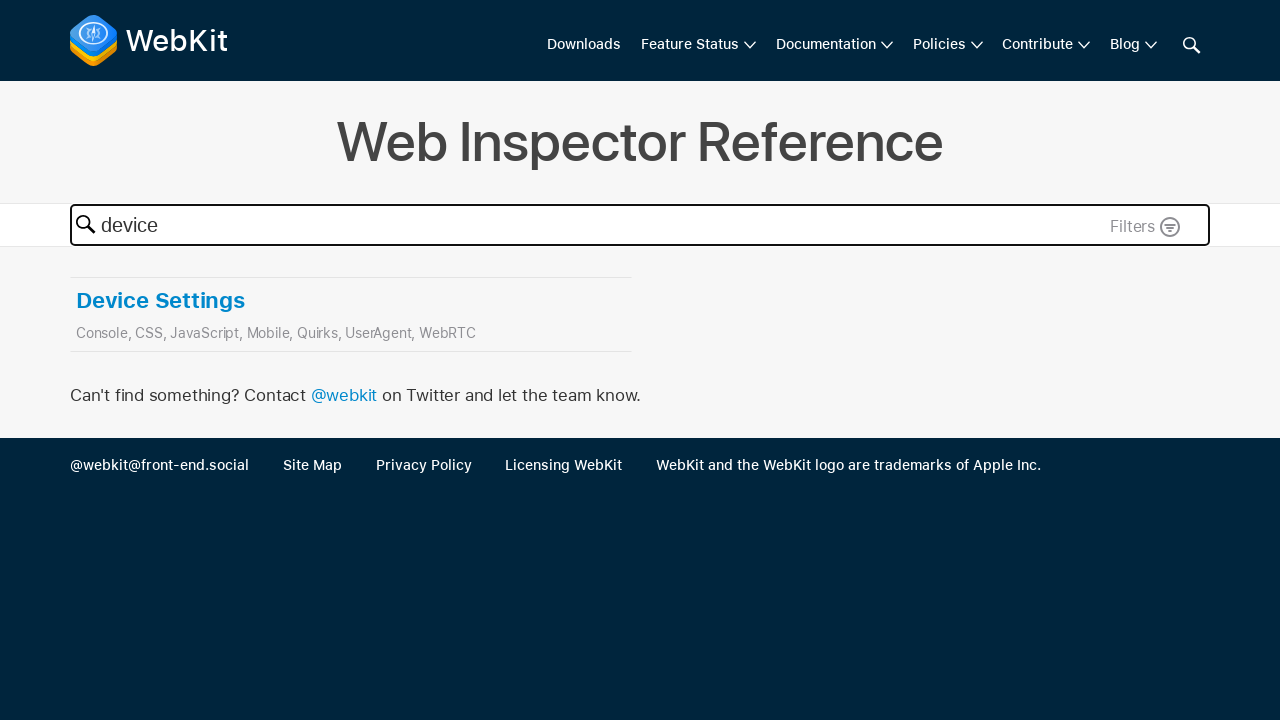